Tests browser navigation history including forward, back, and refresh operations

Starting URL: https://bonigarcia.dev/selenium-webdriver-java/navigation1.html

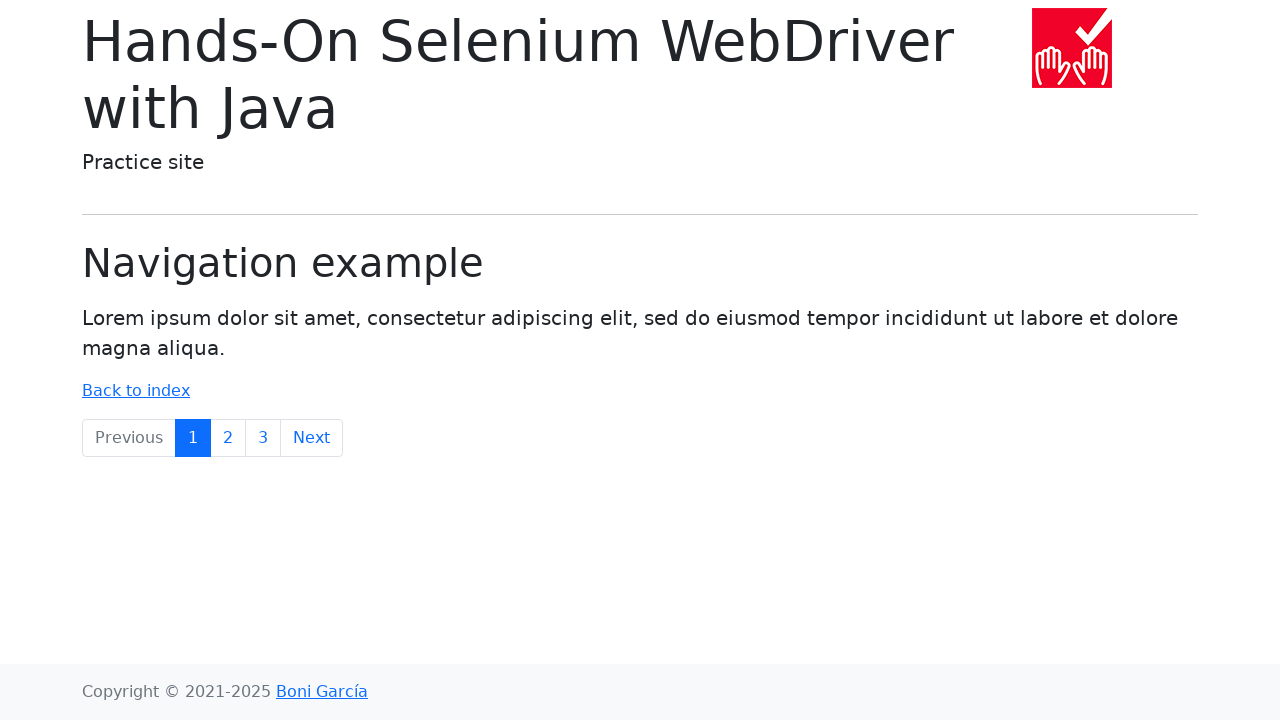

Verified current URL is the first page (navigation1.html)
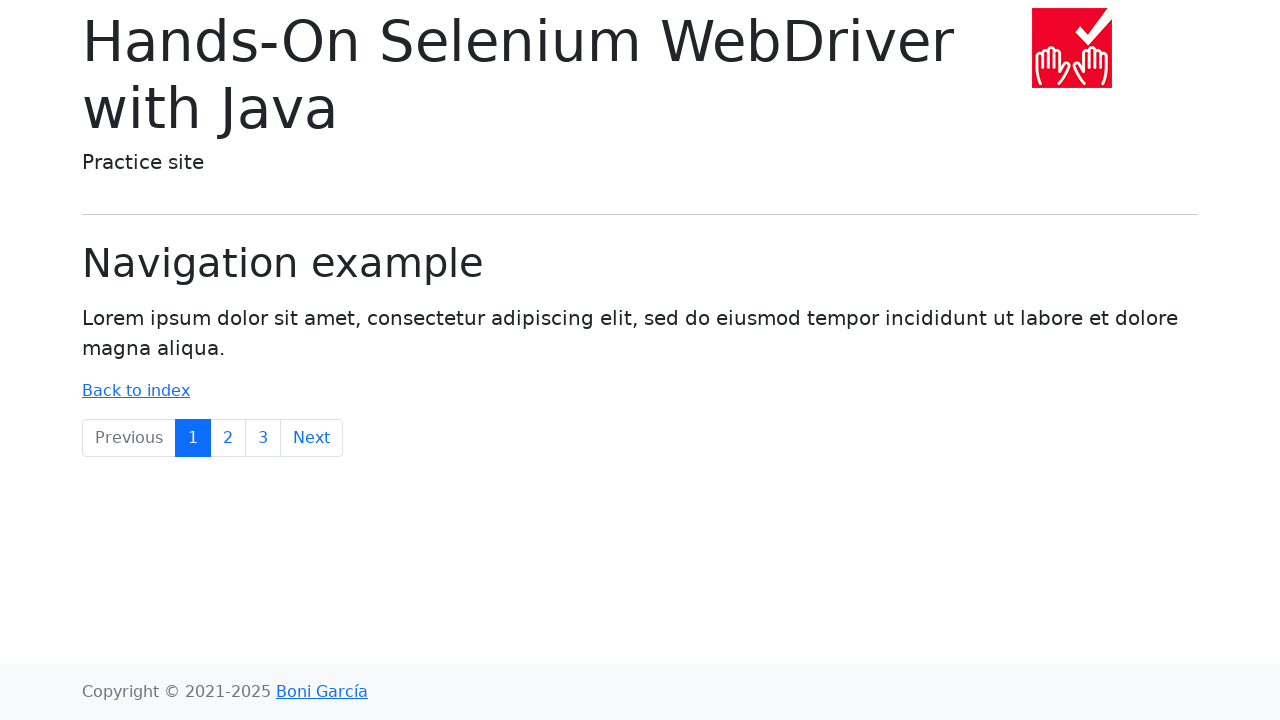

Navigated to second page (navigation2.html)
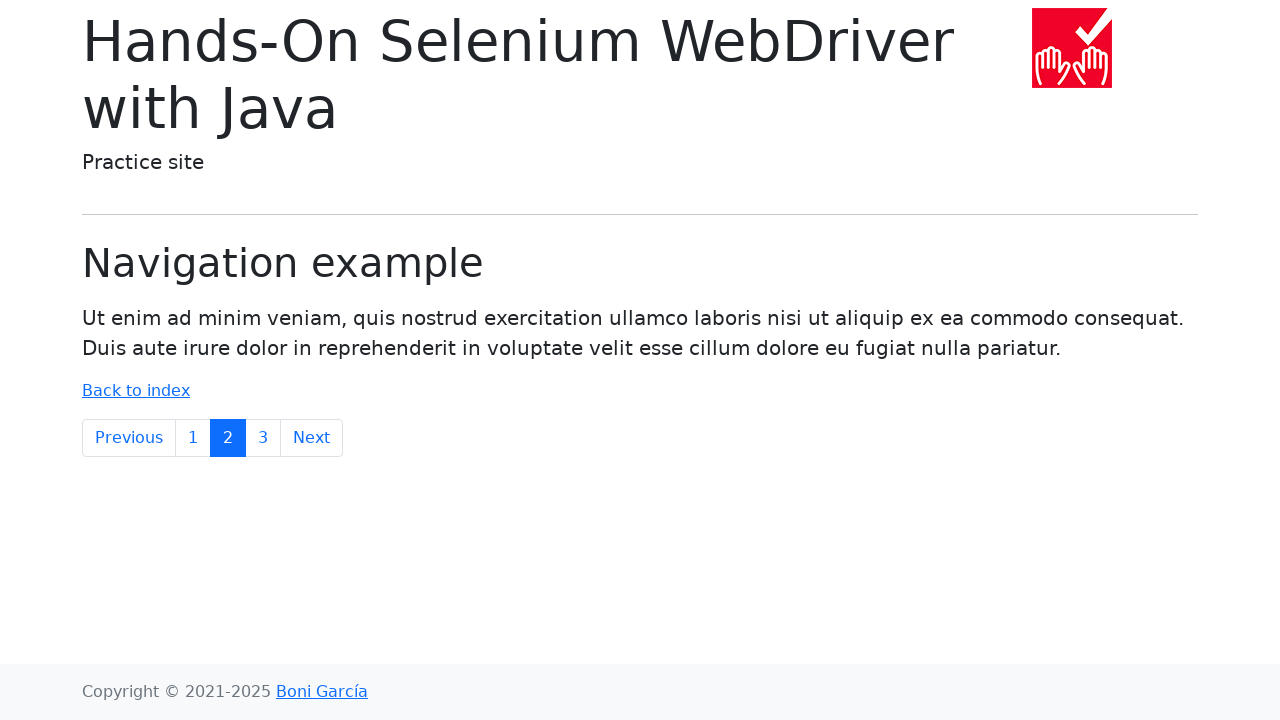

Verified current URL is the second page (navigation2.html)
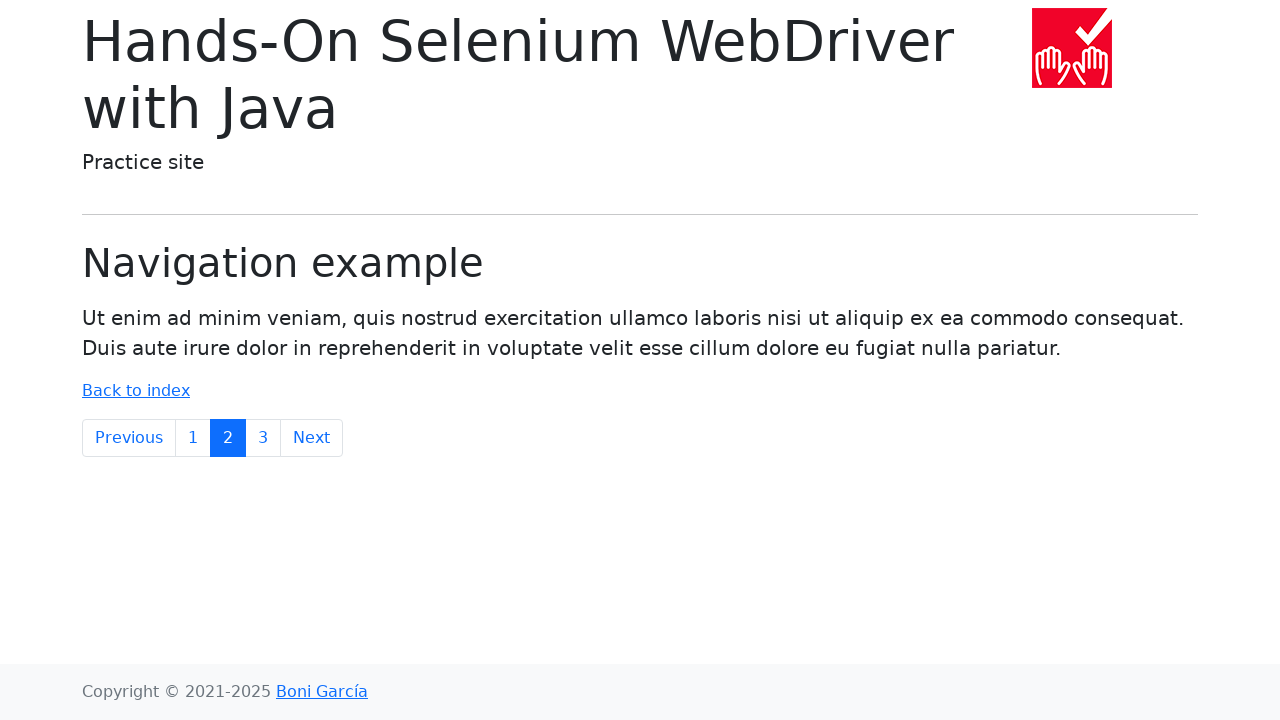

Navigated to third page (navigation3.html)
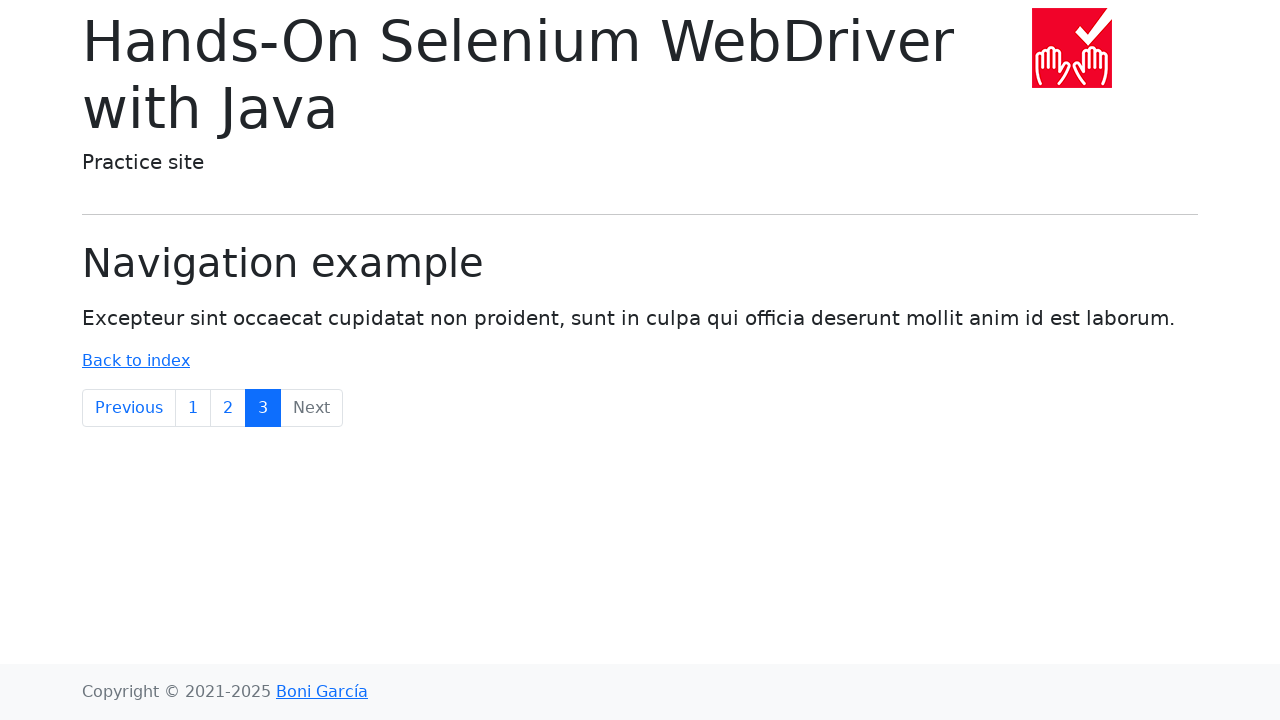

Verified current URL is the third page (navigation3.html)
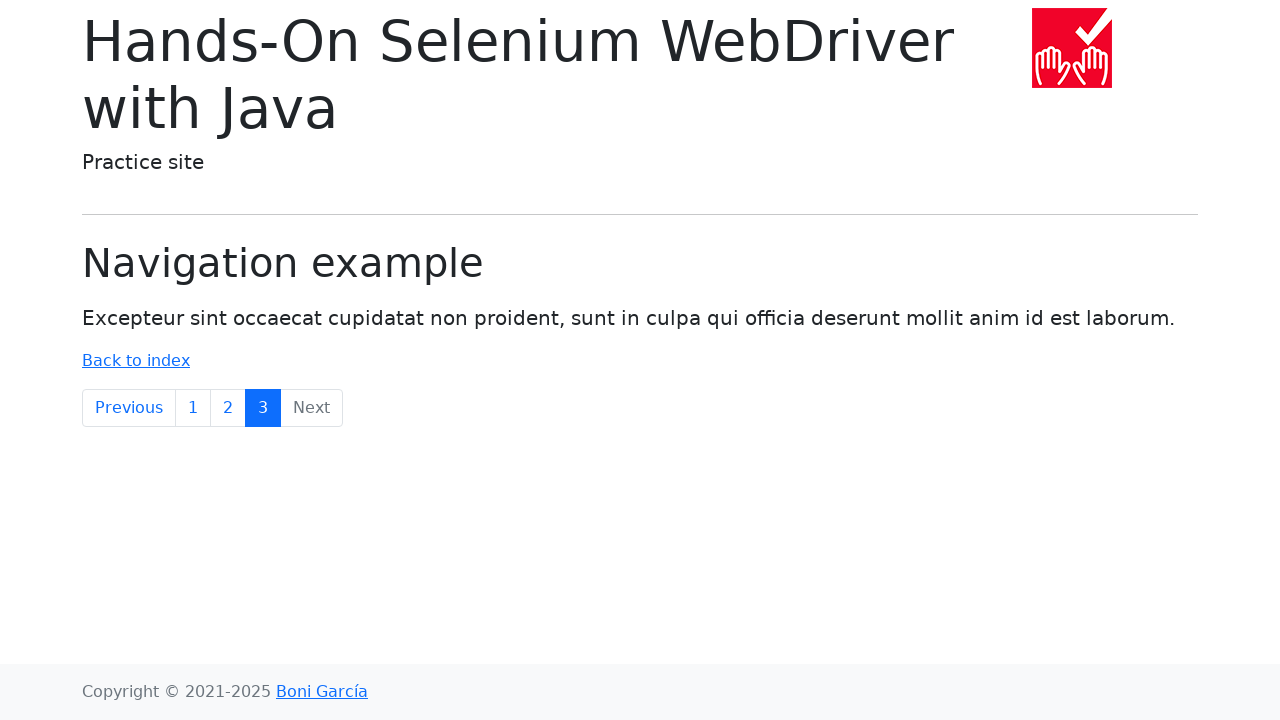

Navigated back in browser history to second page
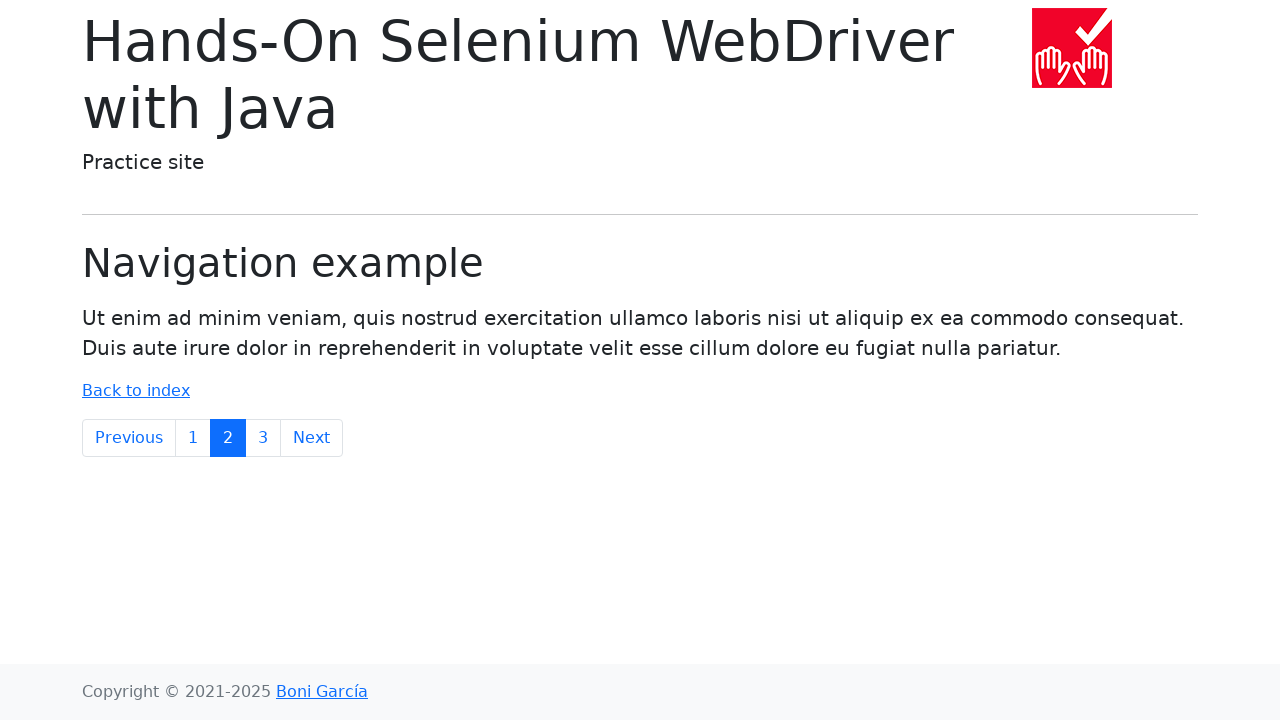

Verified current URL is the second page after back navigation
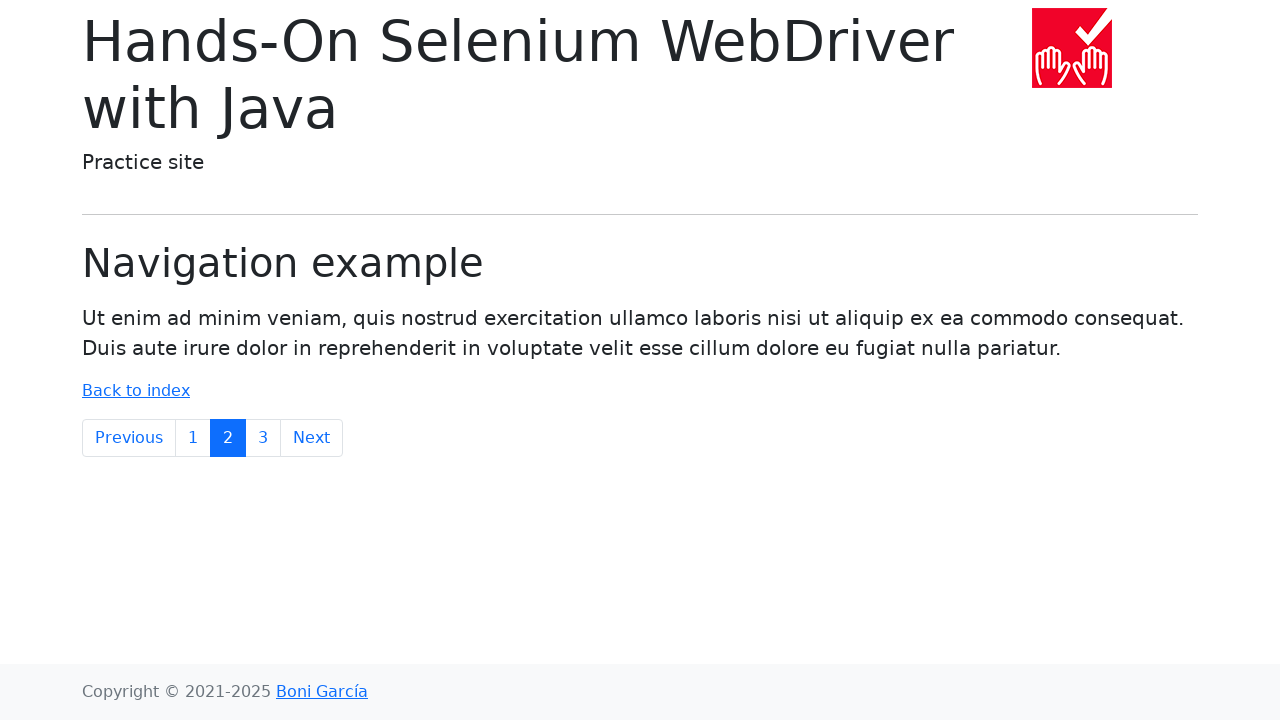

Navigated forward in browser history to third page
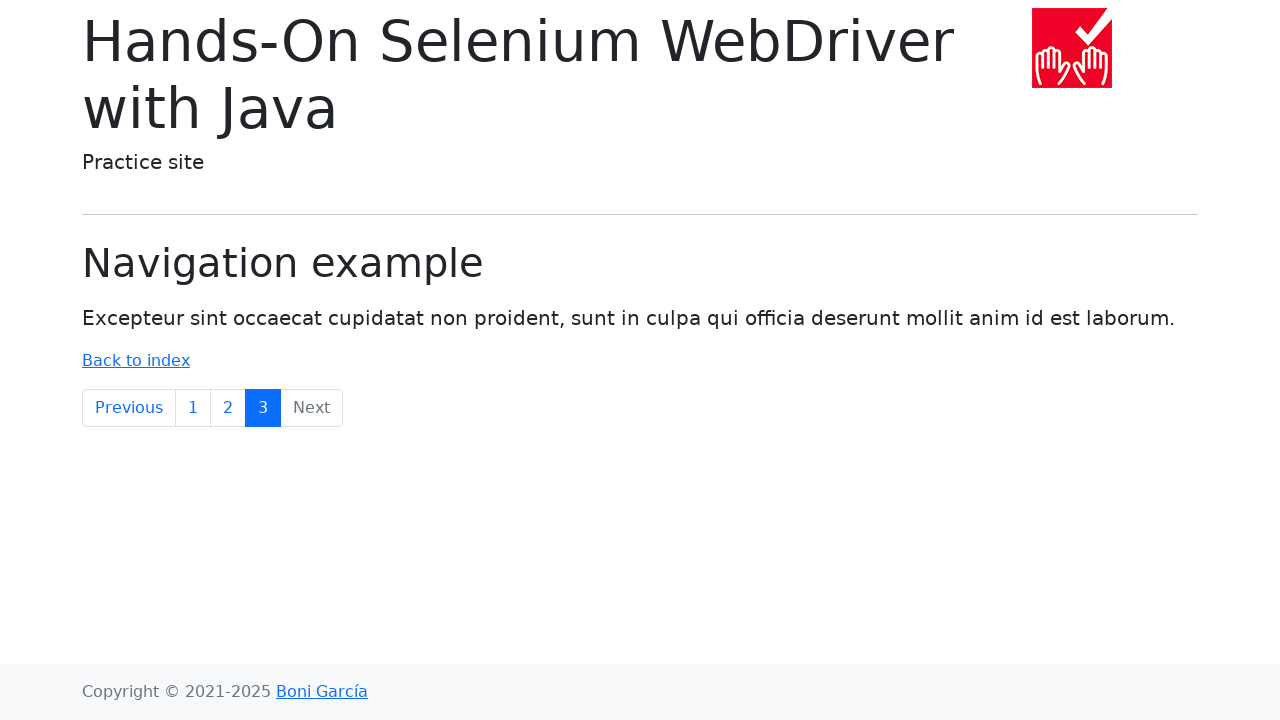

Verified current URL is the third page after forward navigation
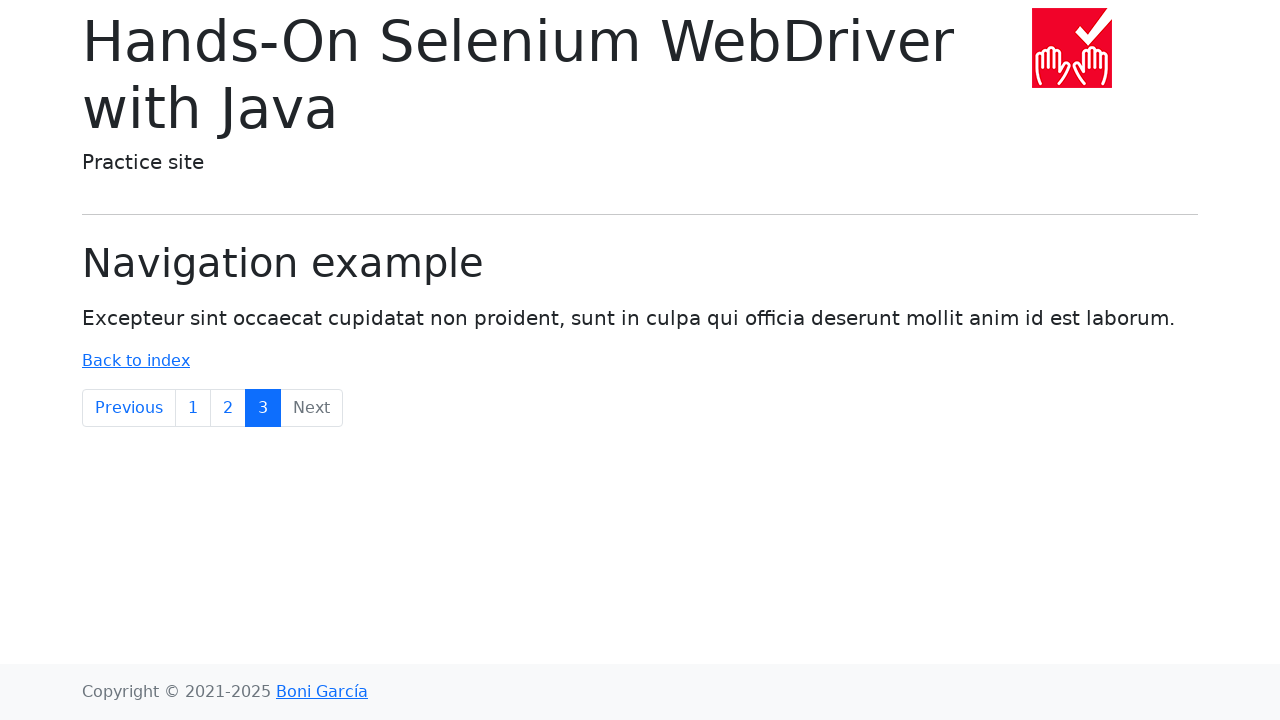

Navigated back in browser history to second page (first of two back operations)
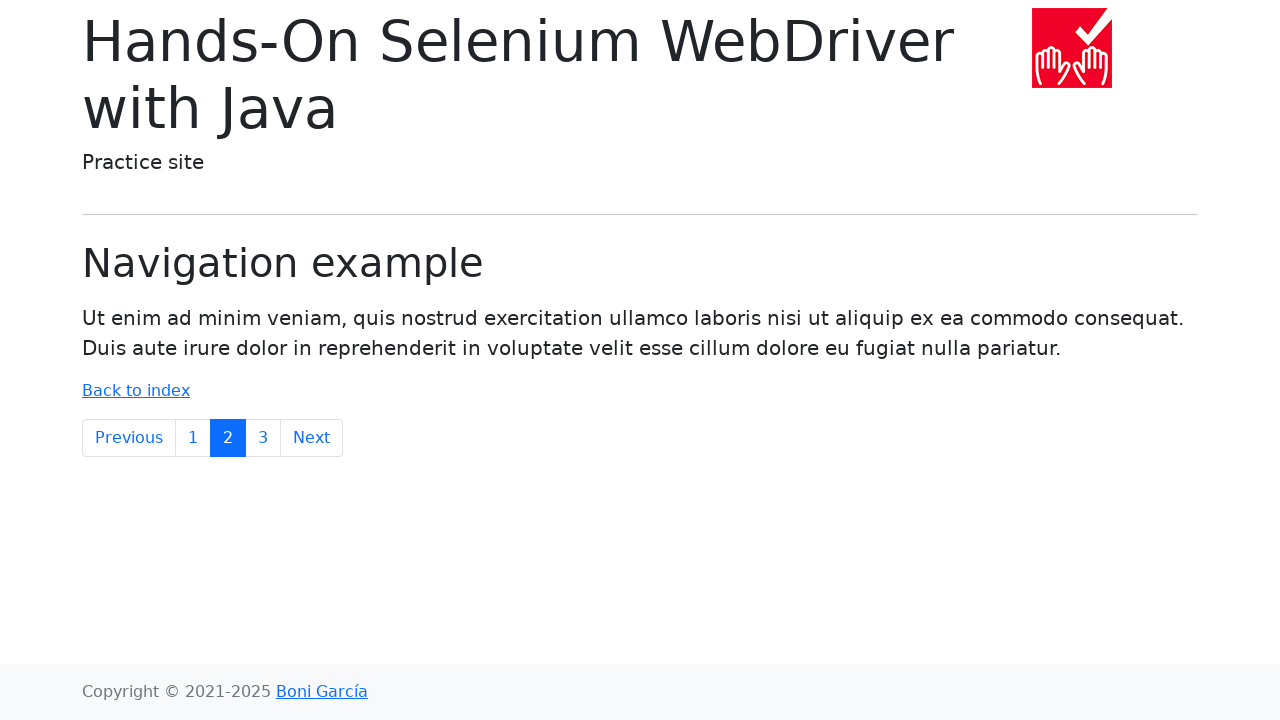

Verified current URL is the second page after first back navigation
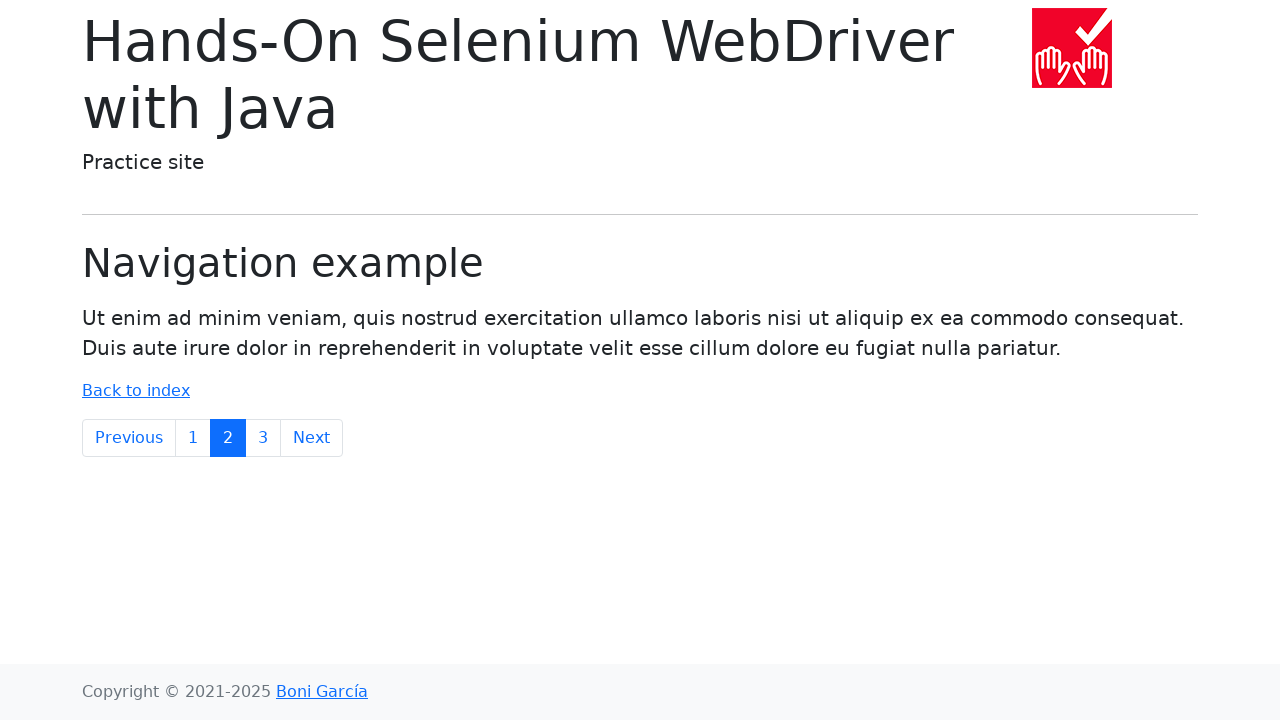

Navigated back in browser history to first page (second of two back operations)
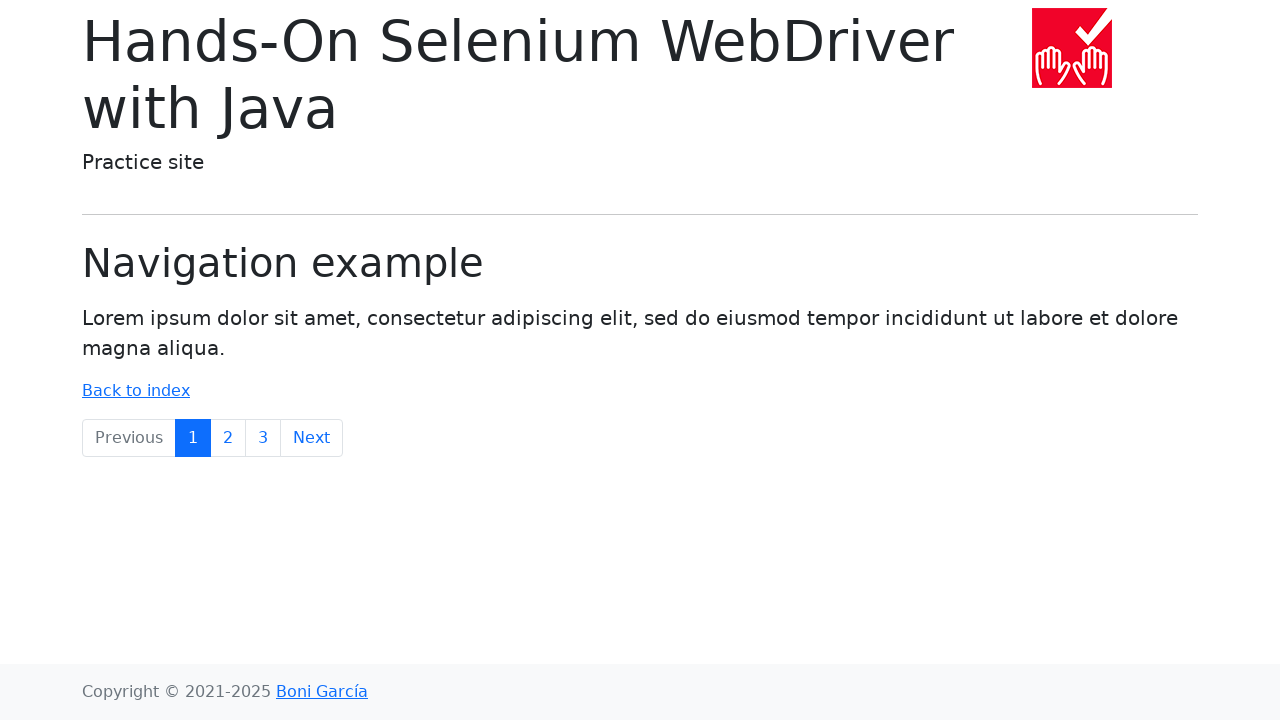

Verified current URL is the first page after second back navigation
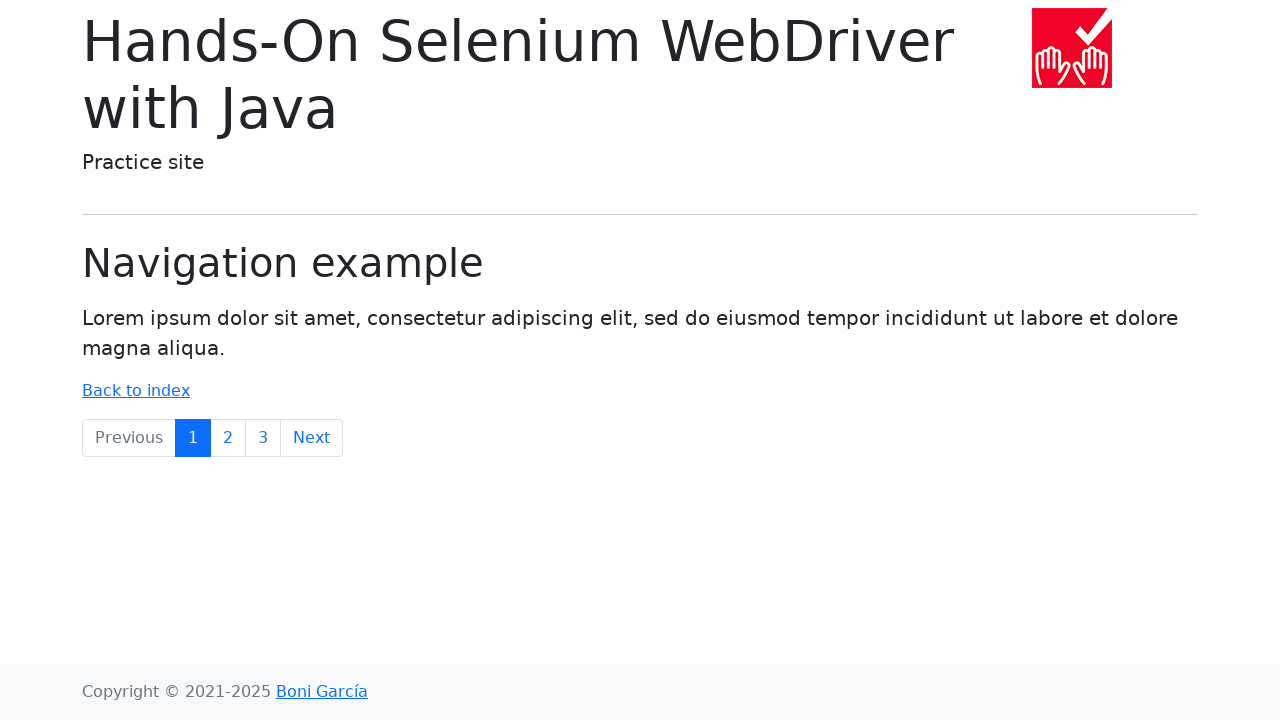

Navigated forward in browser history to second page
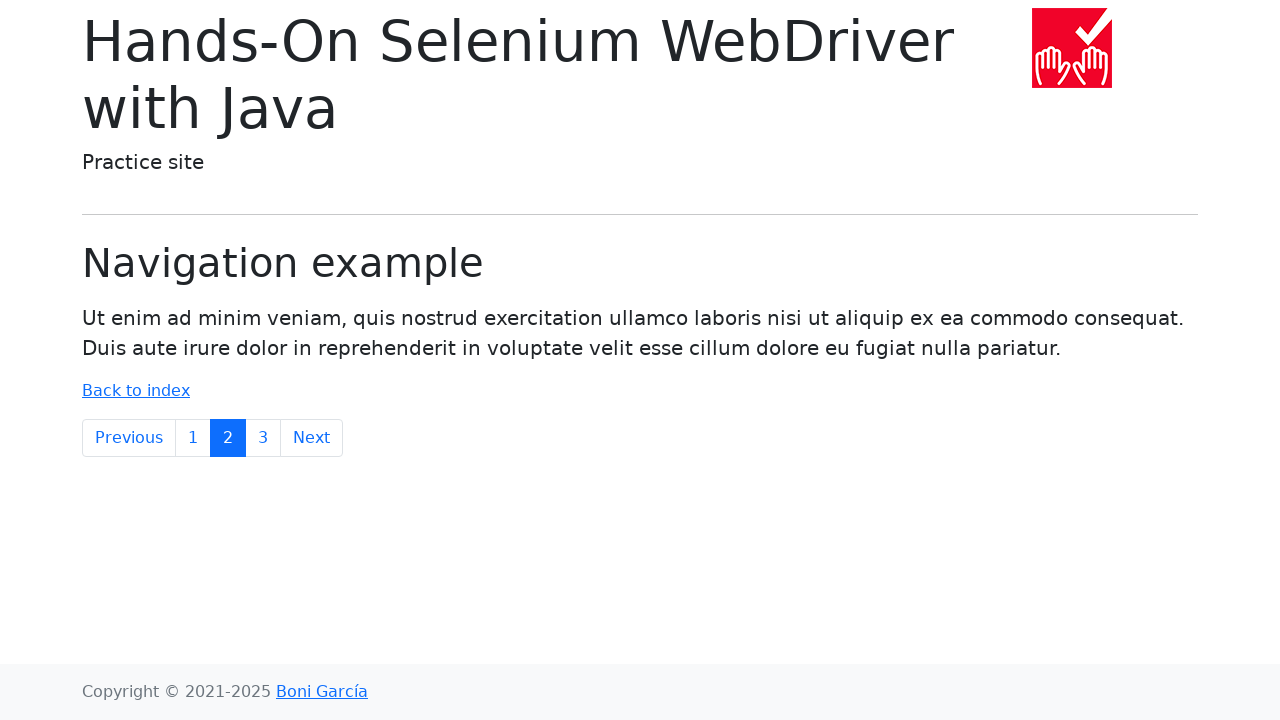

Verified current URL is the second page after forward navigation
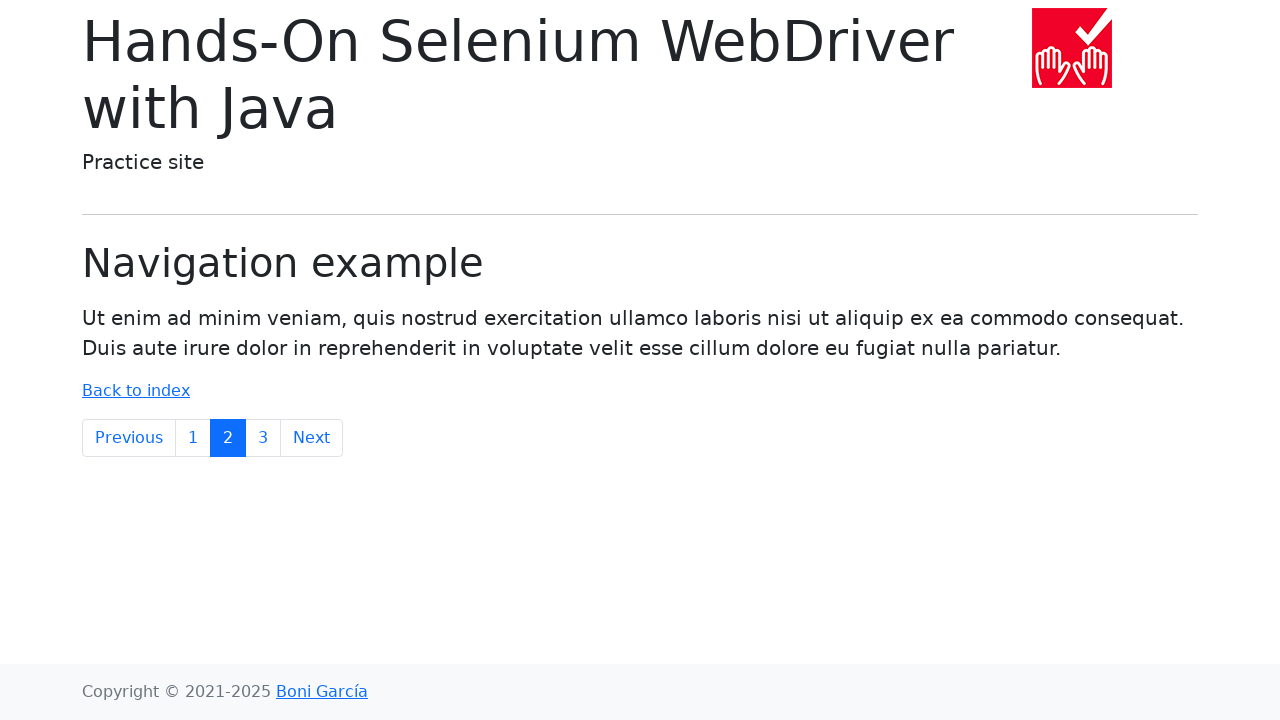

Reloaded the current page (second page)
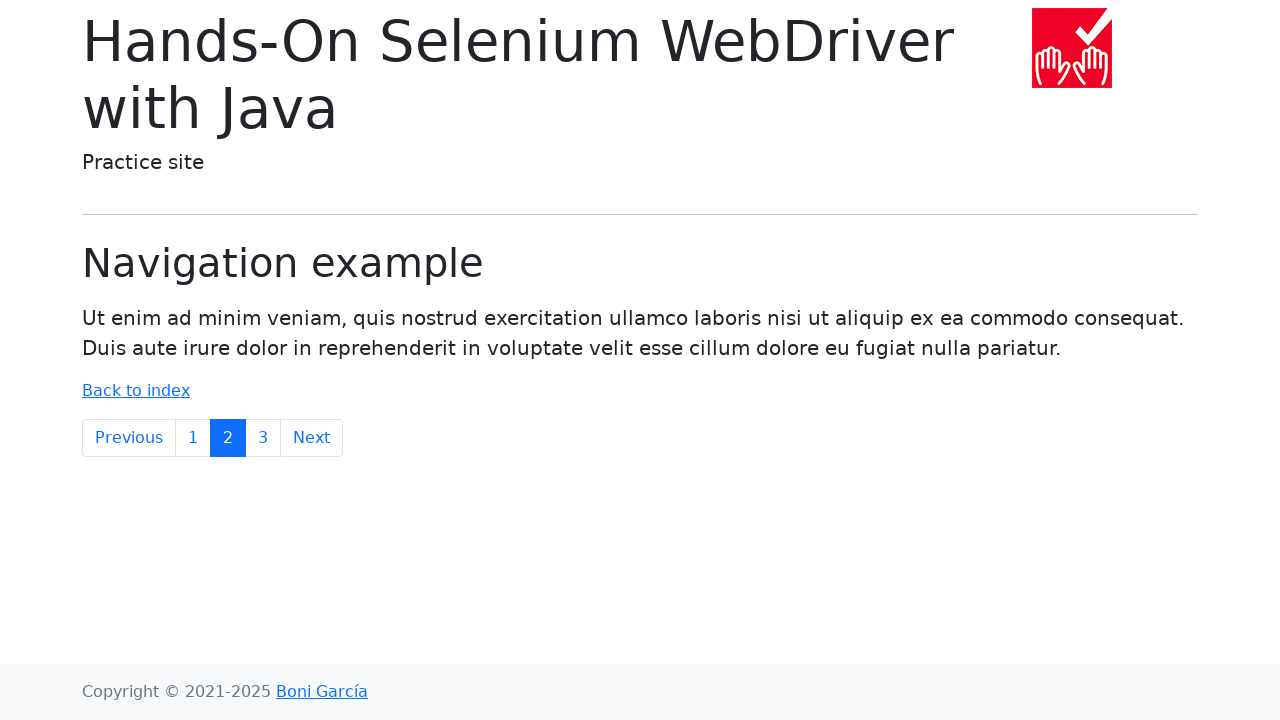

Verified current URL is still the second page after reload
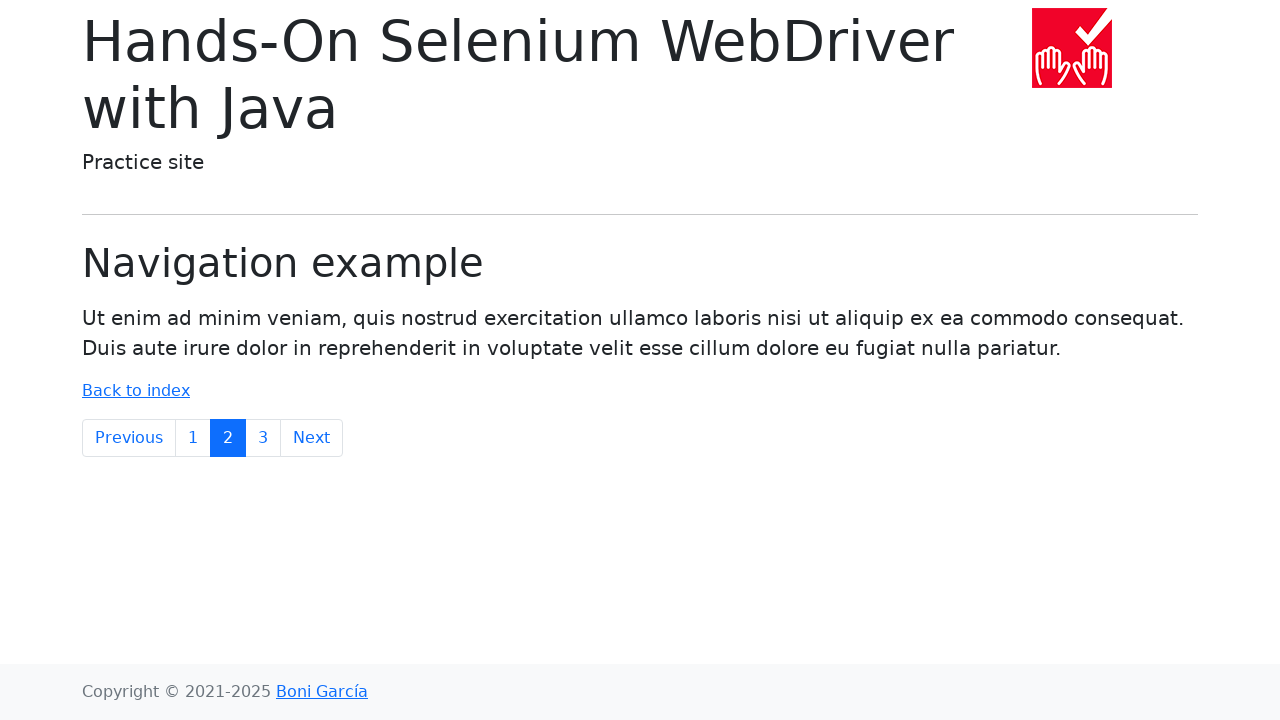

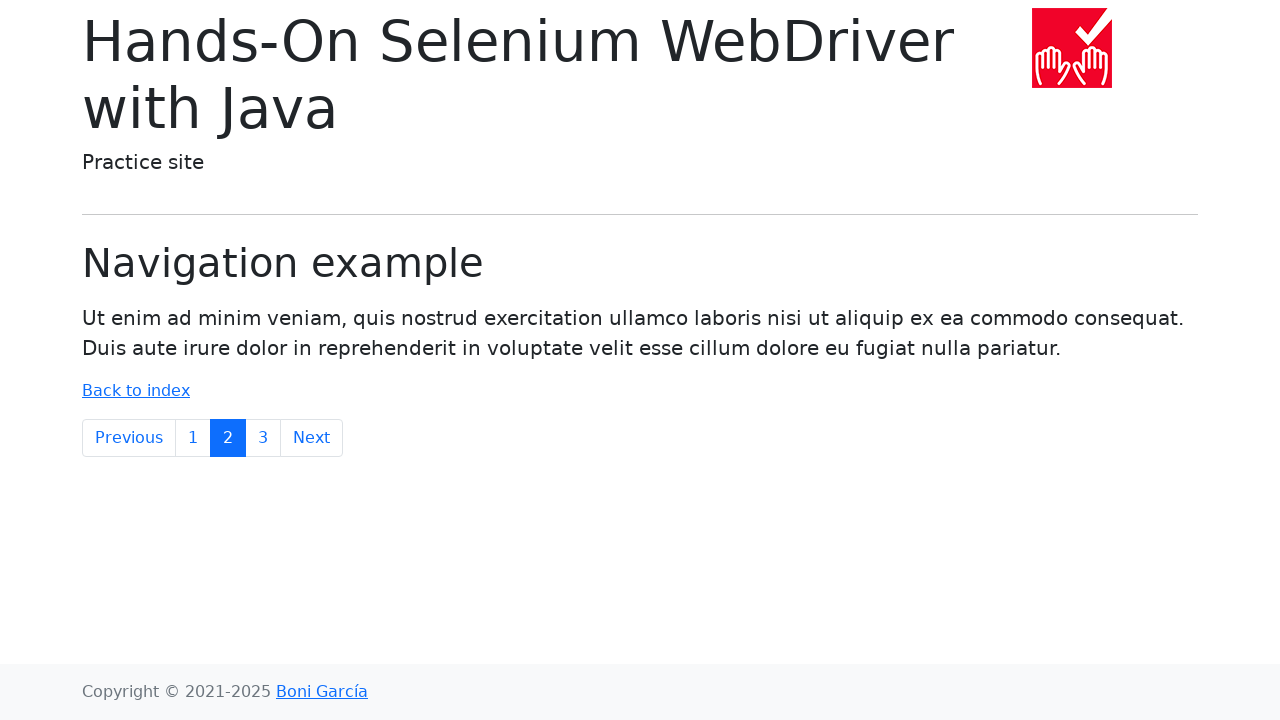